Tests radio button and checkbox interactions on a registration page, including checking, unchecking, and using setChecked method for various form controls

Starting URL: https://material.playwrightvn.com/01-xpath-register-page.html

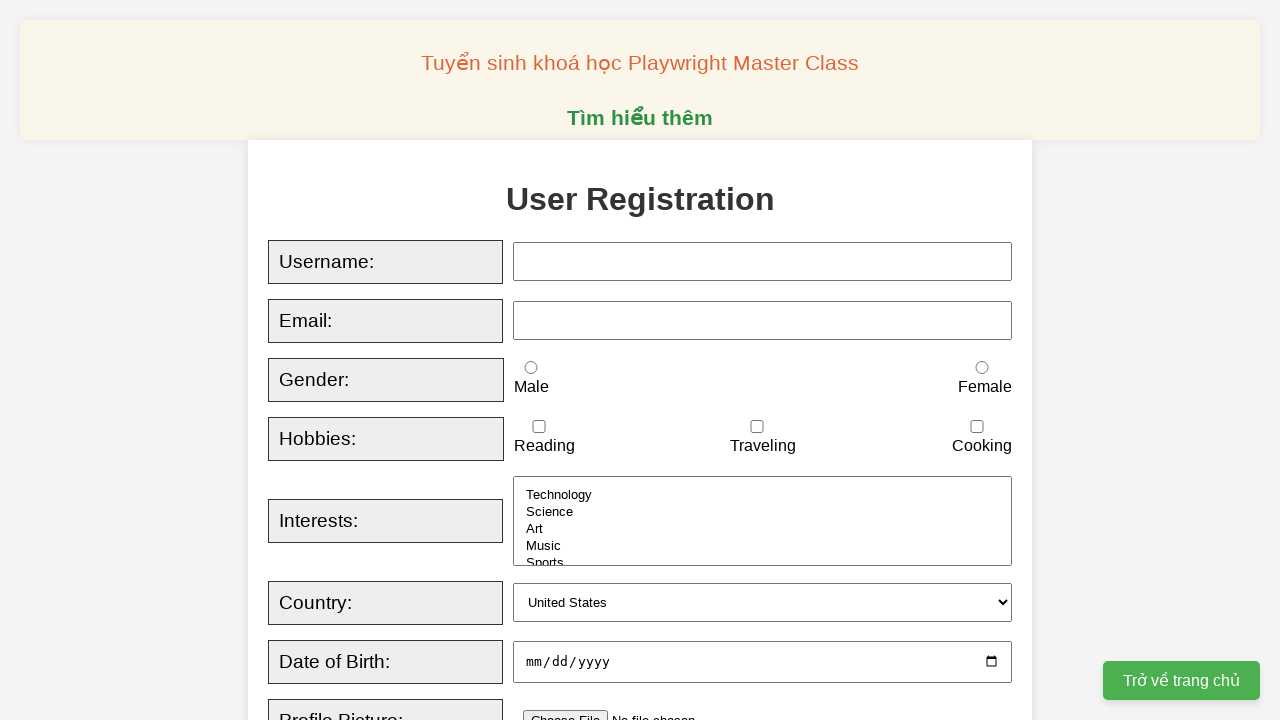

Checked male radio button at (531, 368) on #male
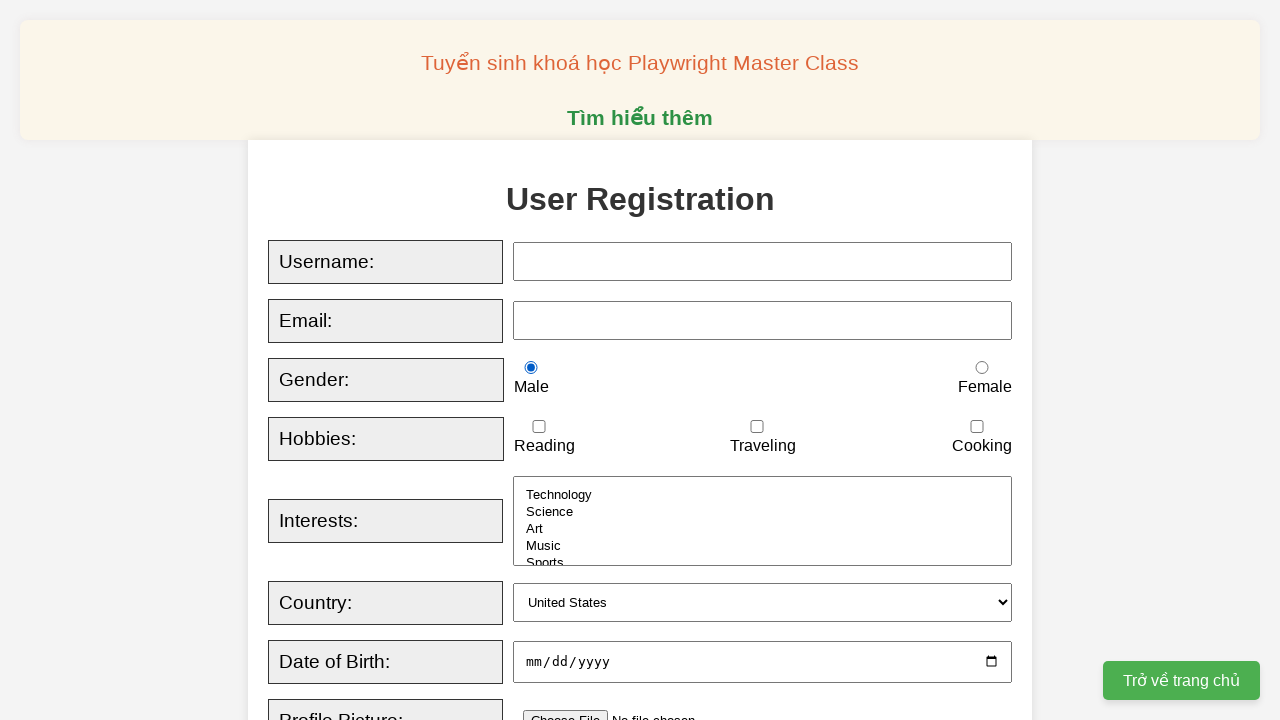

Checked reading checkbox at (539, 427) on #reading
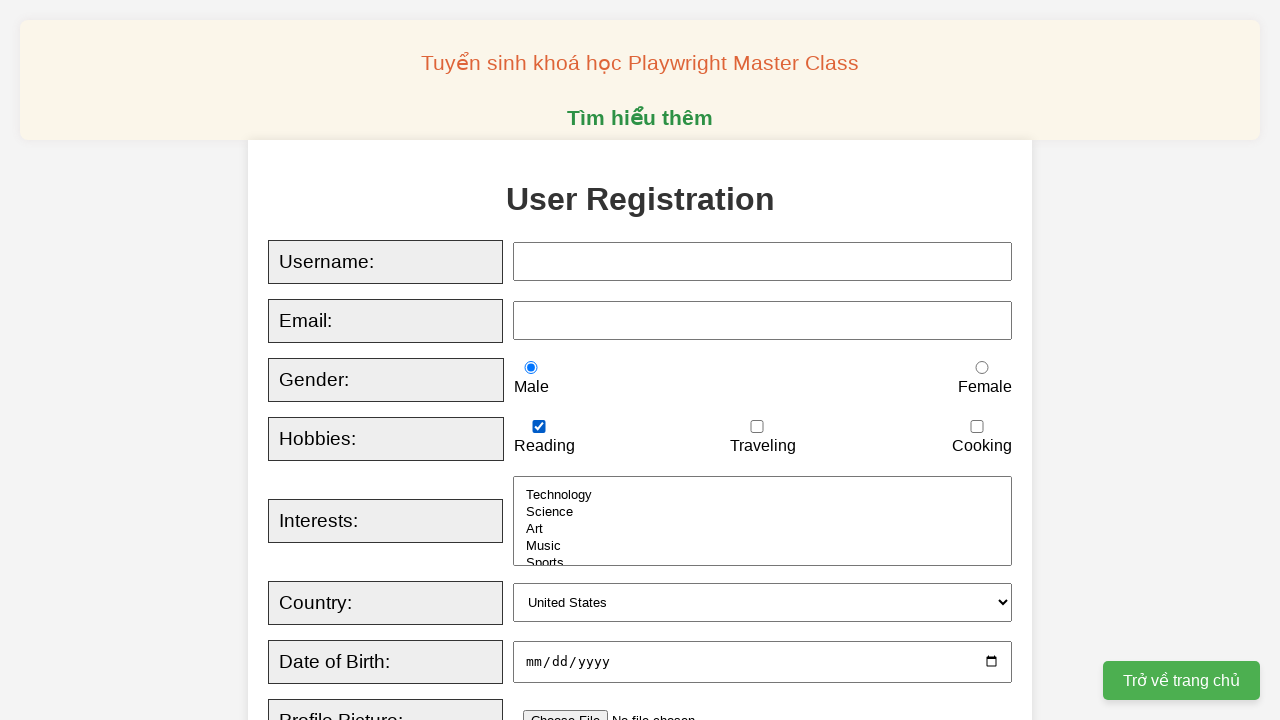

Checked female radio button (male automatically unchecked) at (982, 368) on #female
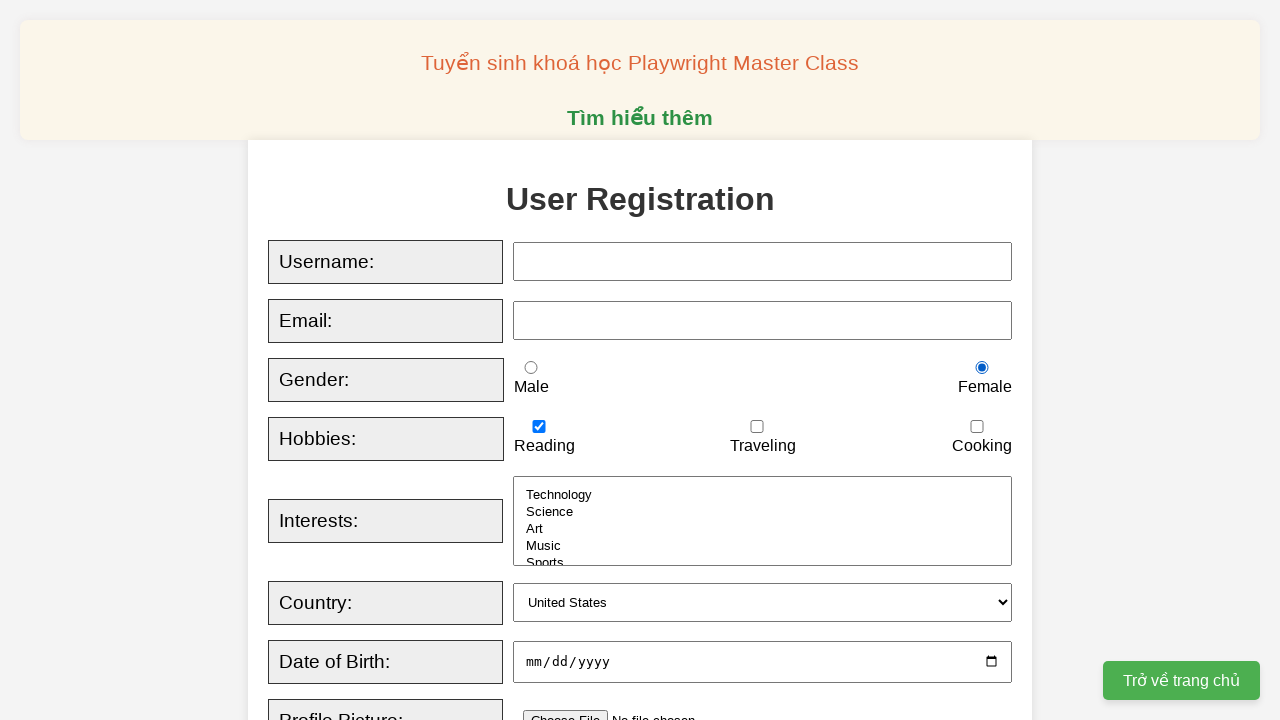

Unchecked reading checkbox at (539, 427) on #reading
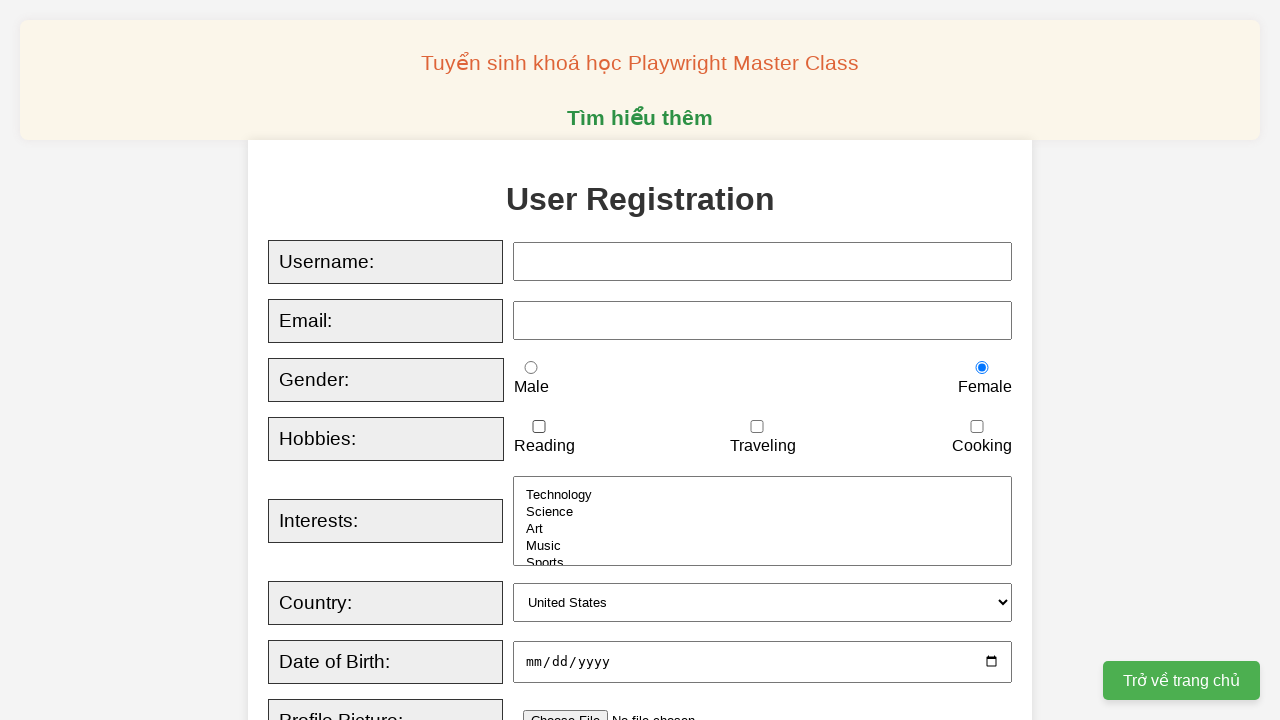

Set traveling checkbox to checked using setChecked method
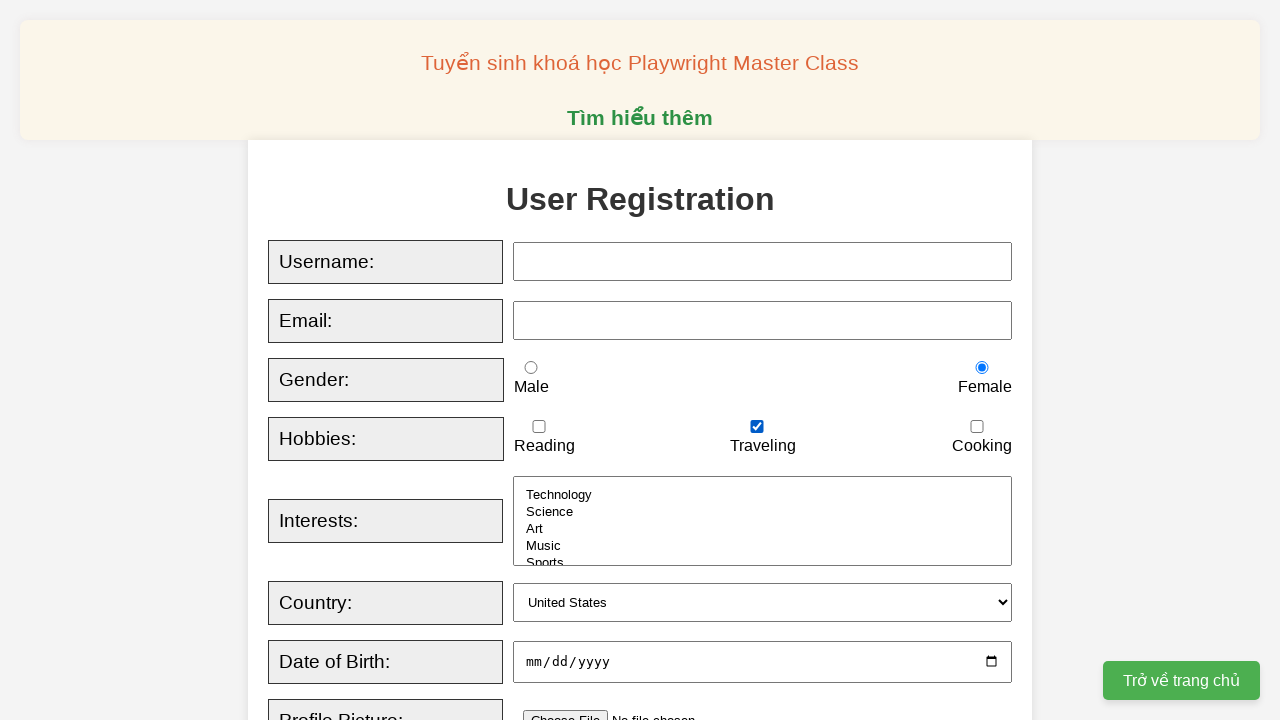

Set traveling checkbox to unchecked using setChecked method
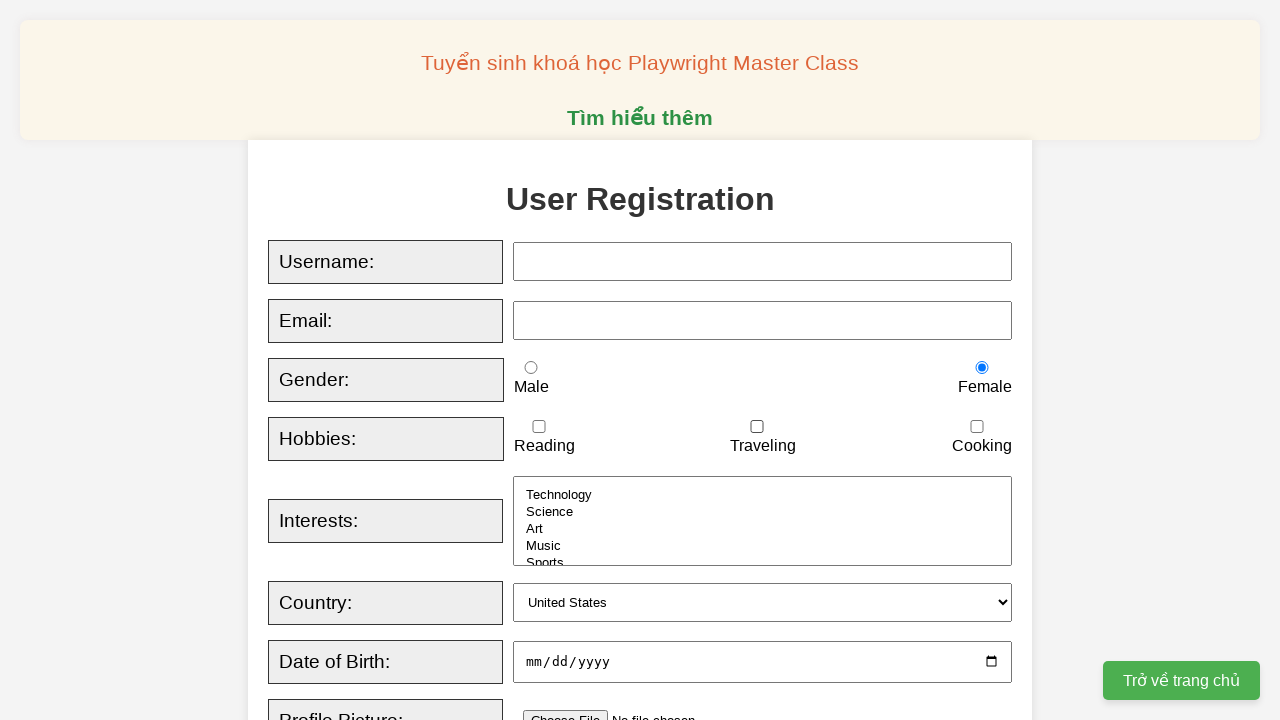

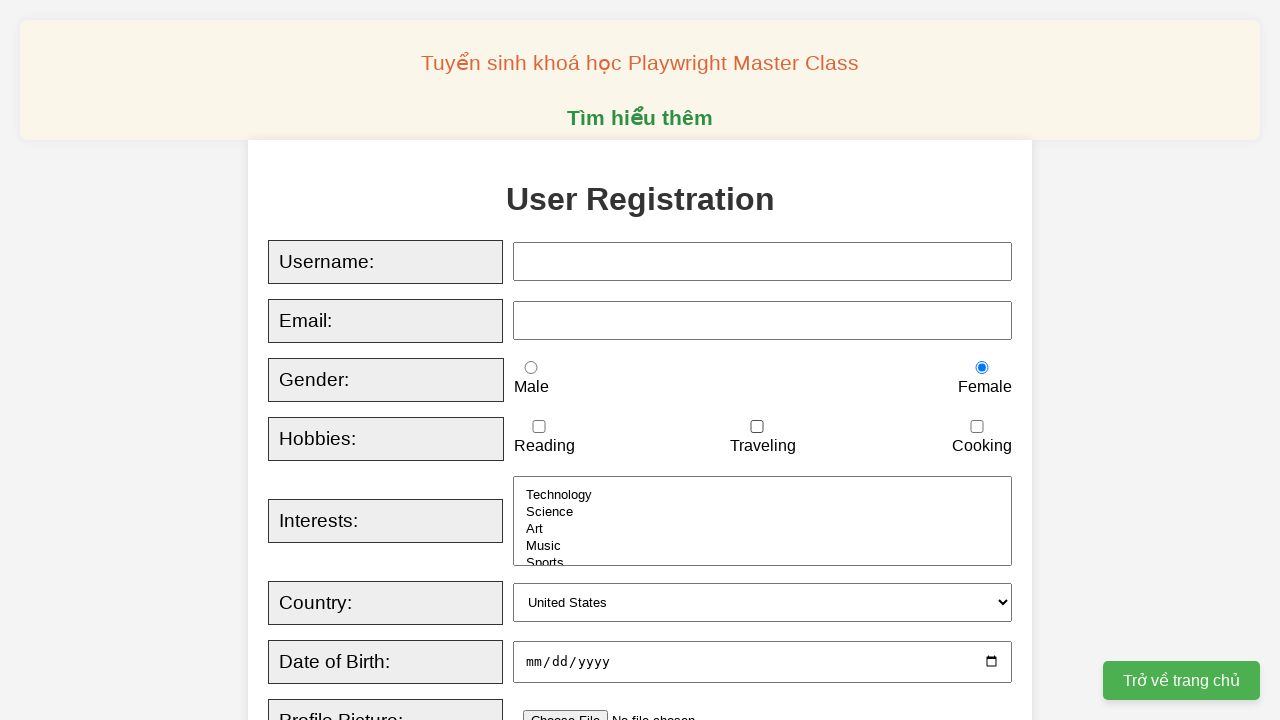